Tests browser window/tab handling by opening a new tab, navigating to a second URL, and switching between tabs using window handles

Starting URL: https://text-compare.com/

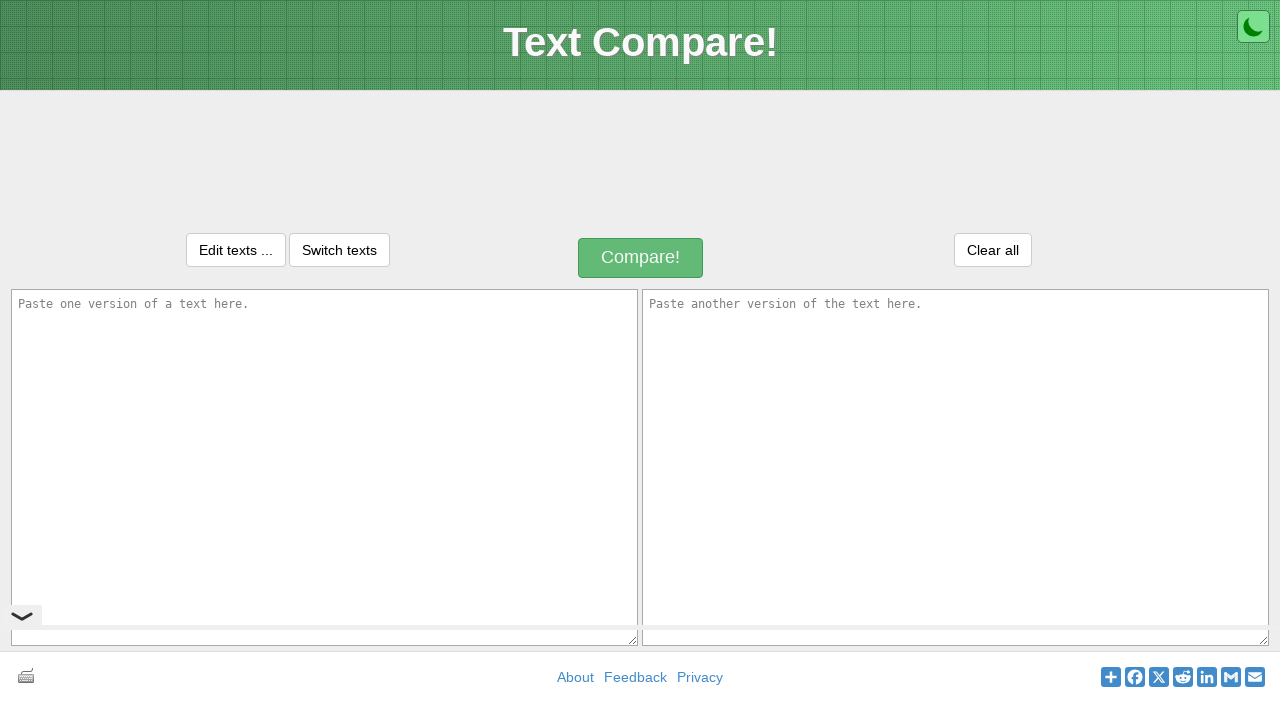

Set viewport size to 1920x1080
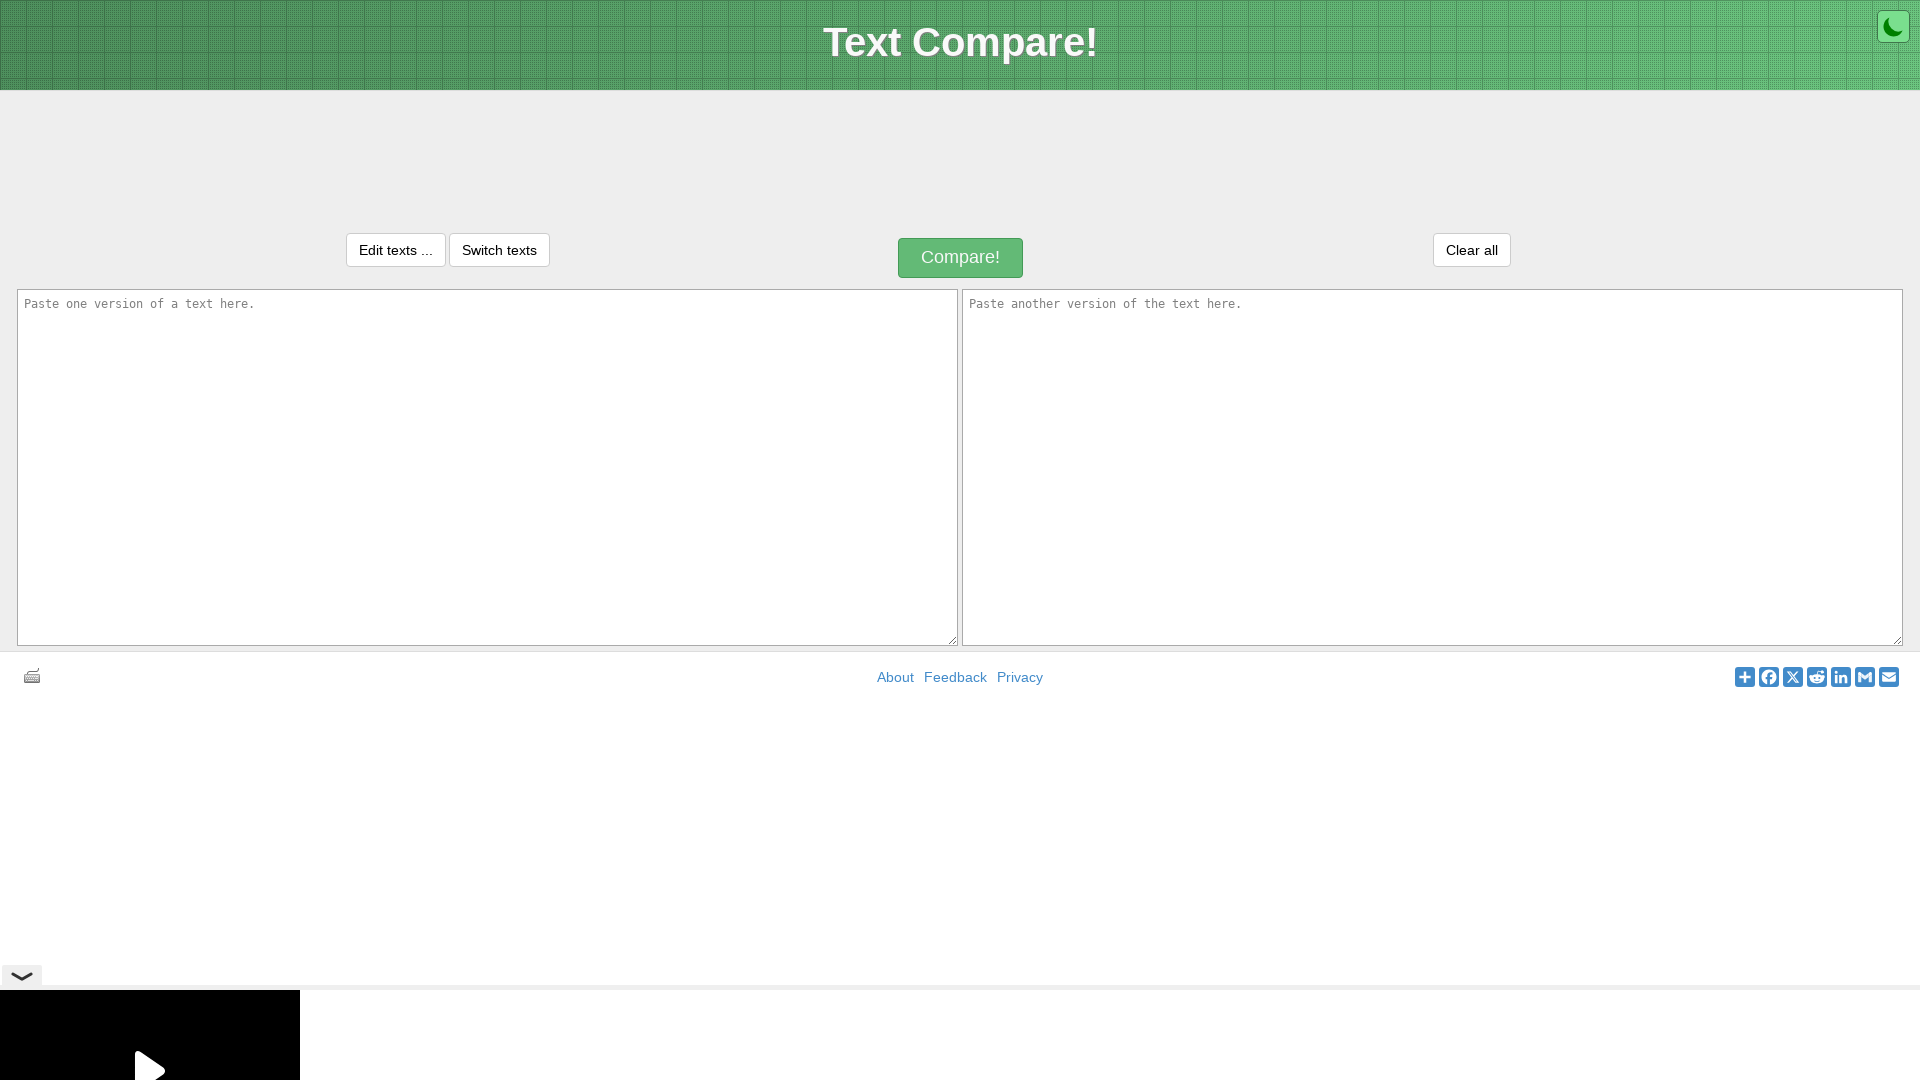

Opened a new tab
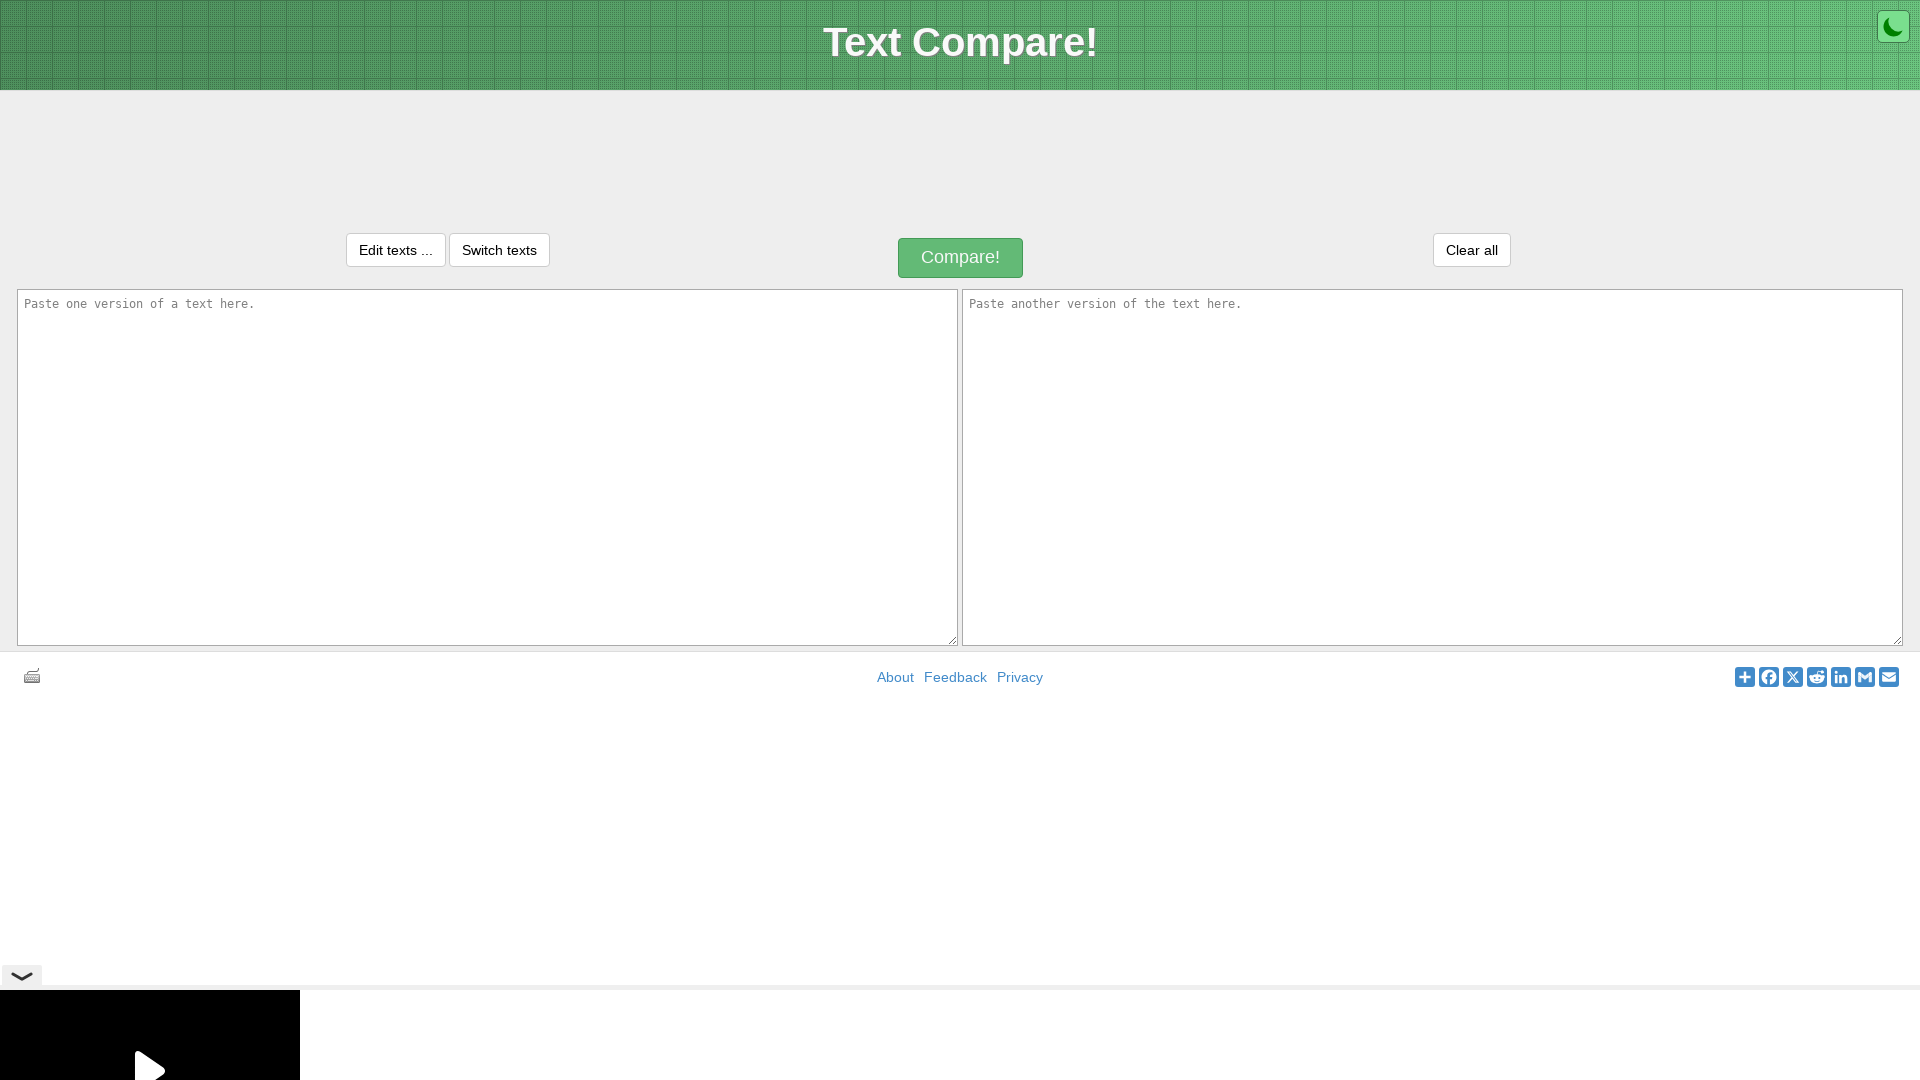

Navigated to OrangeHRM login page in new tab
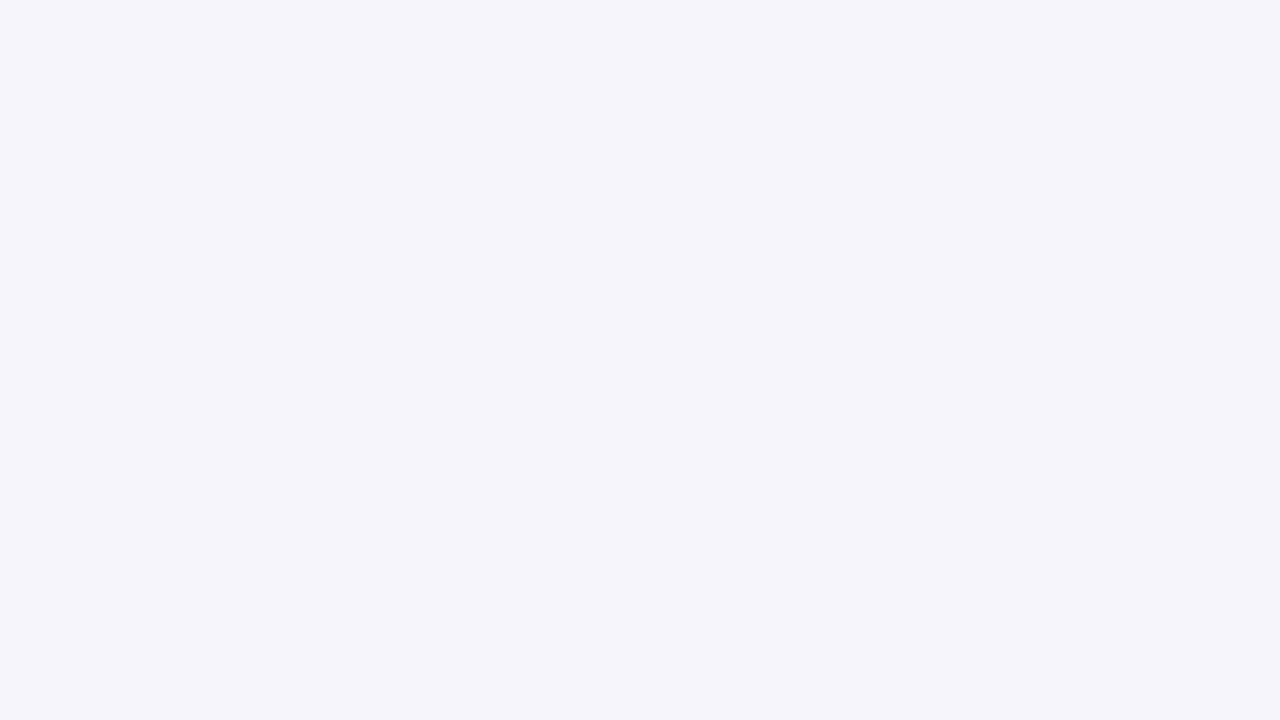

Retrieved all open pages/tabs
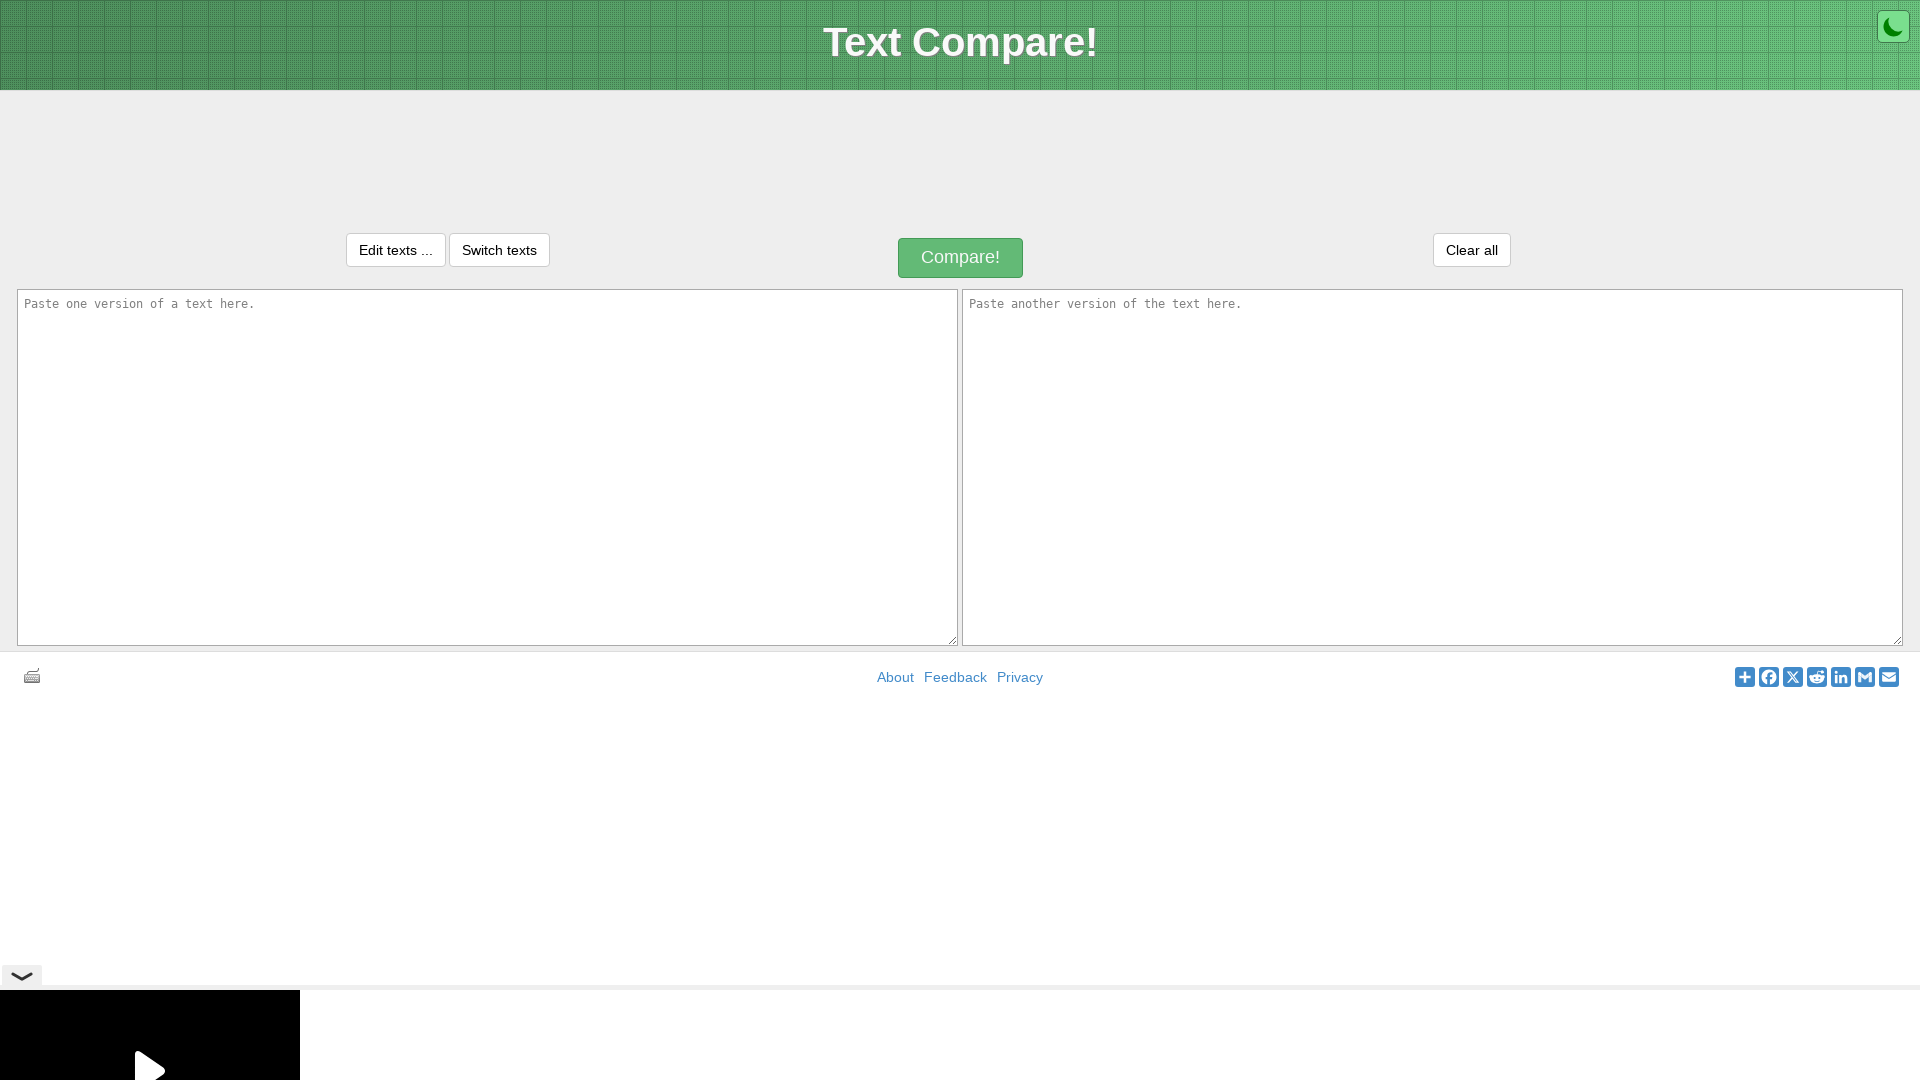

Selected second tab from all pages
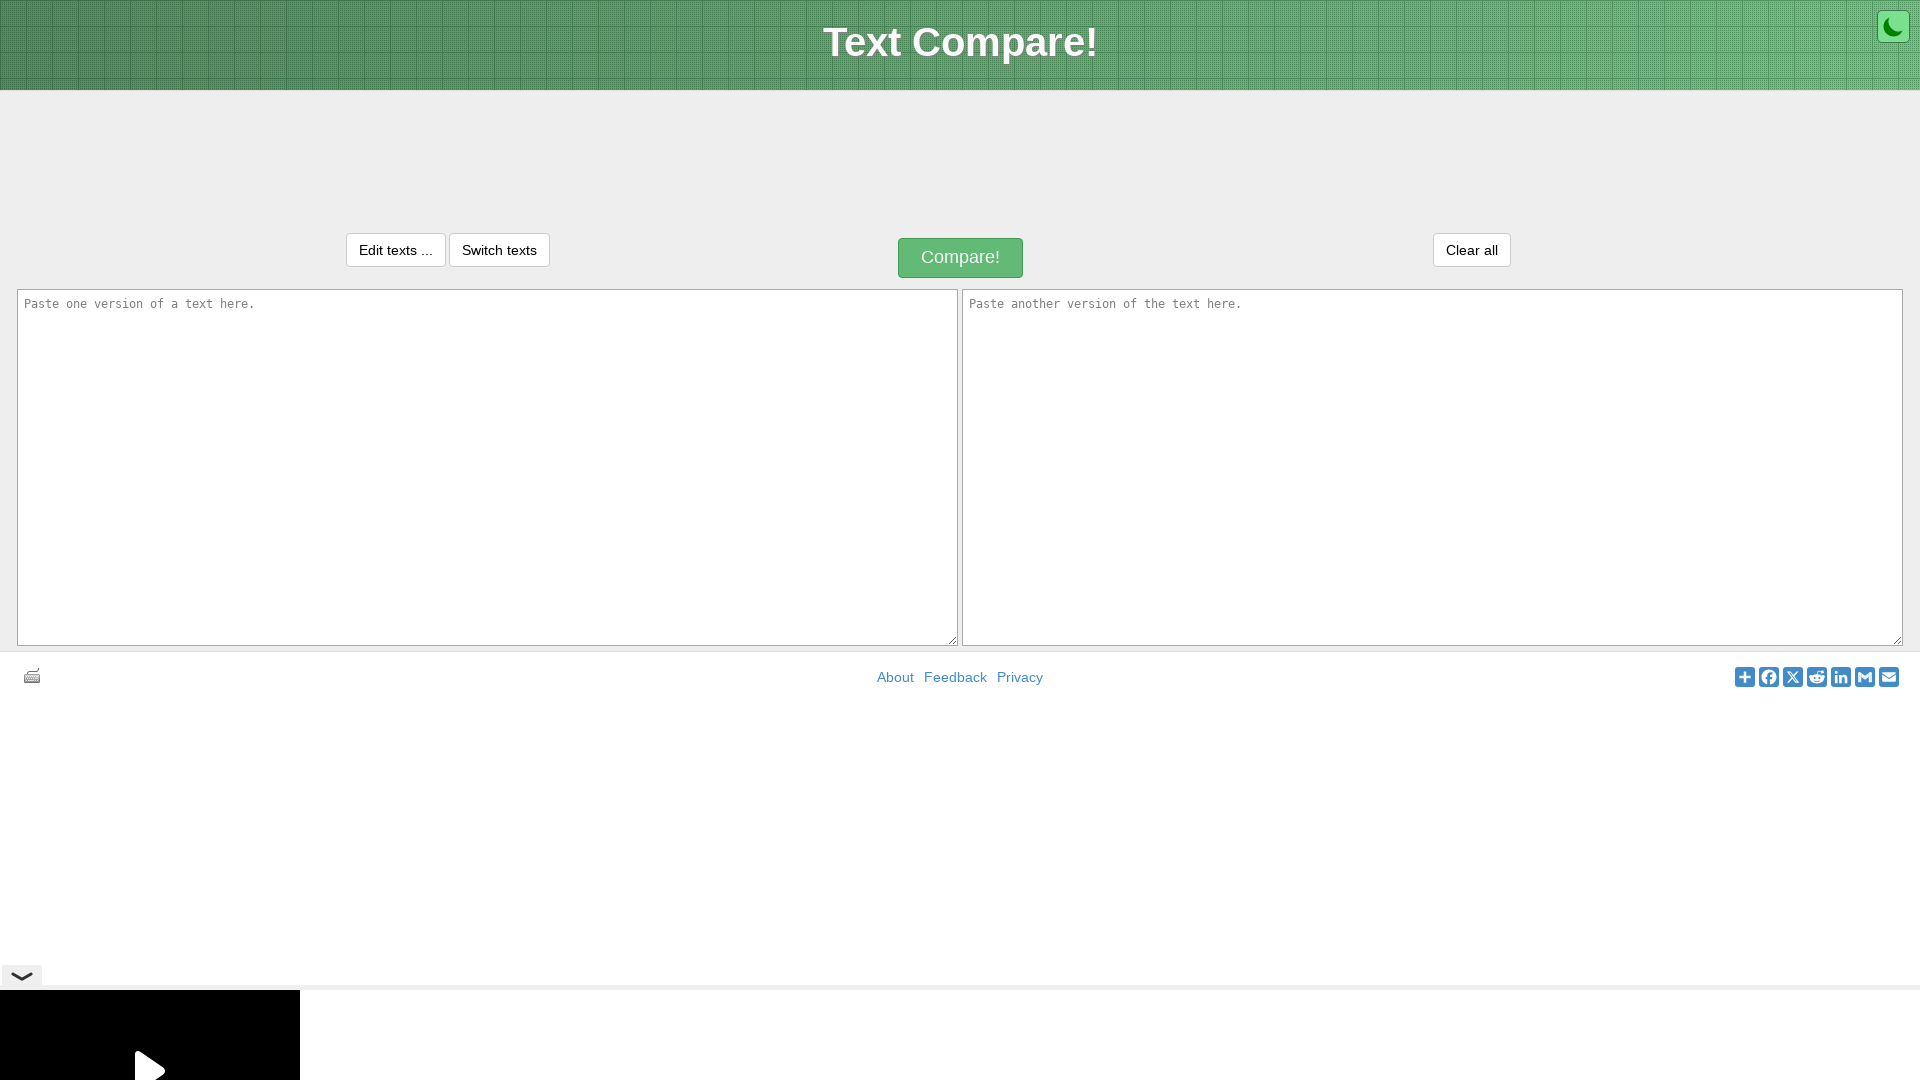

Brought second tab to front
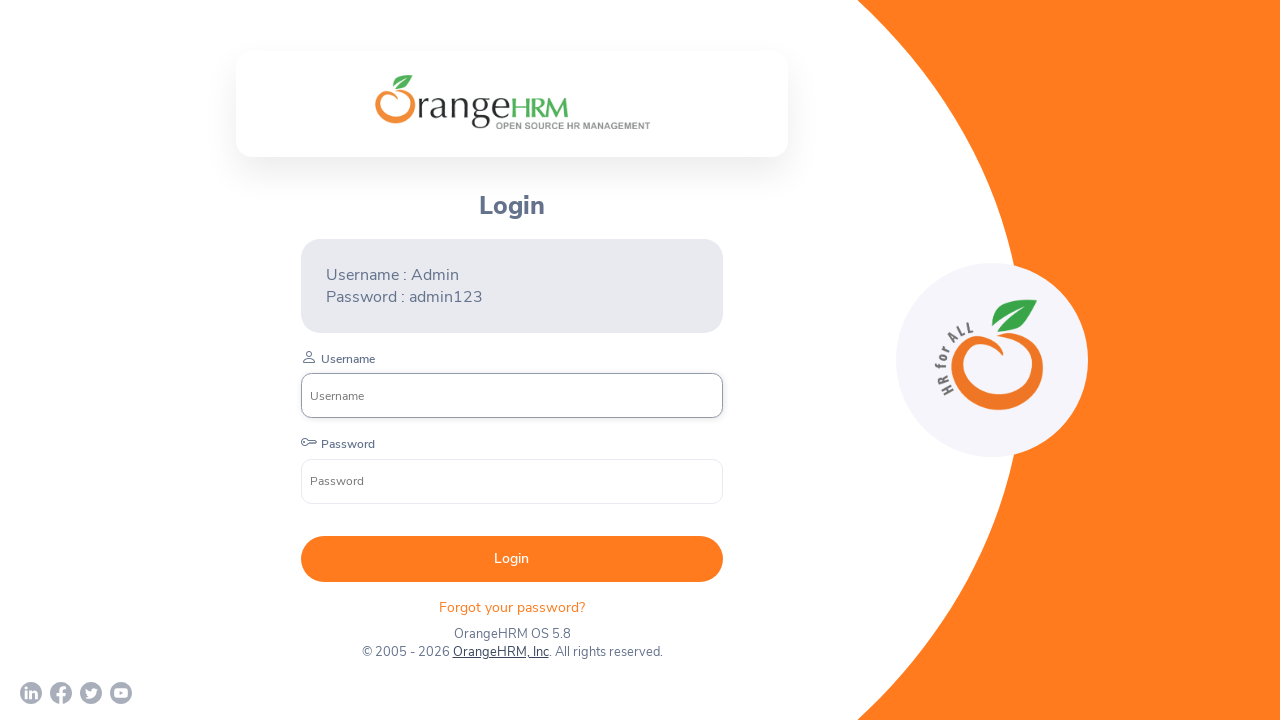

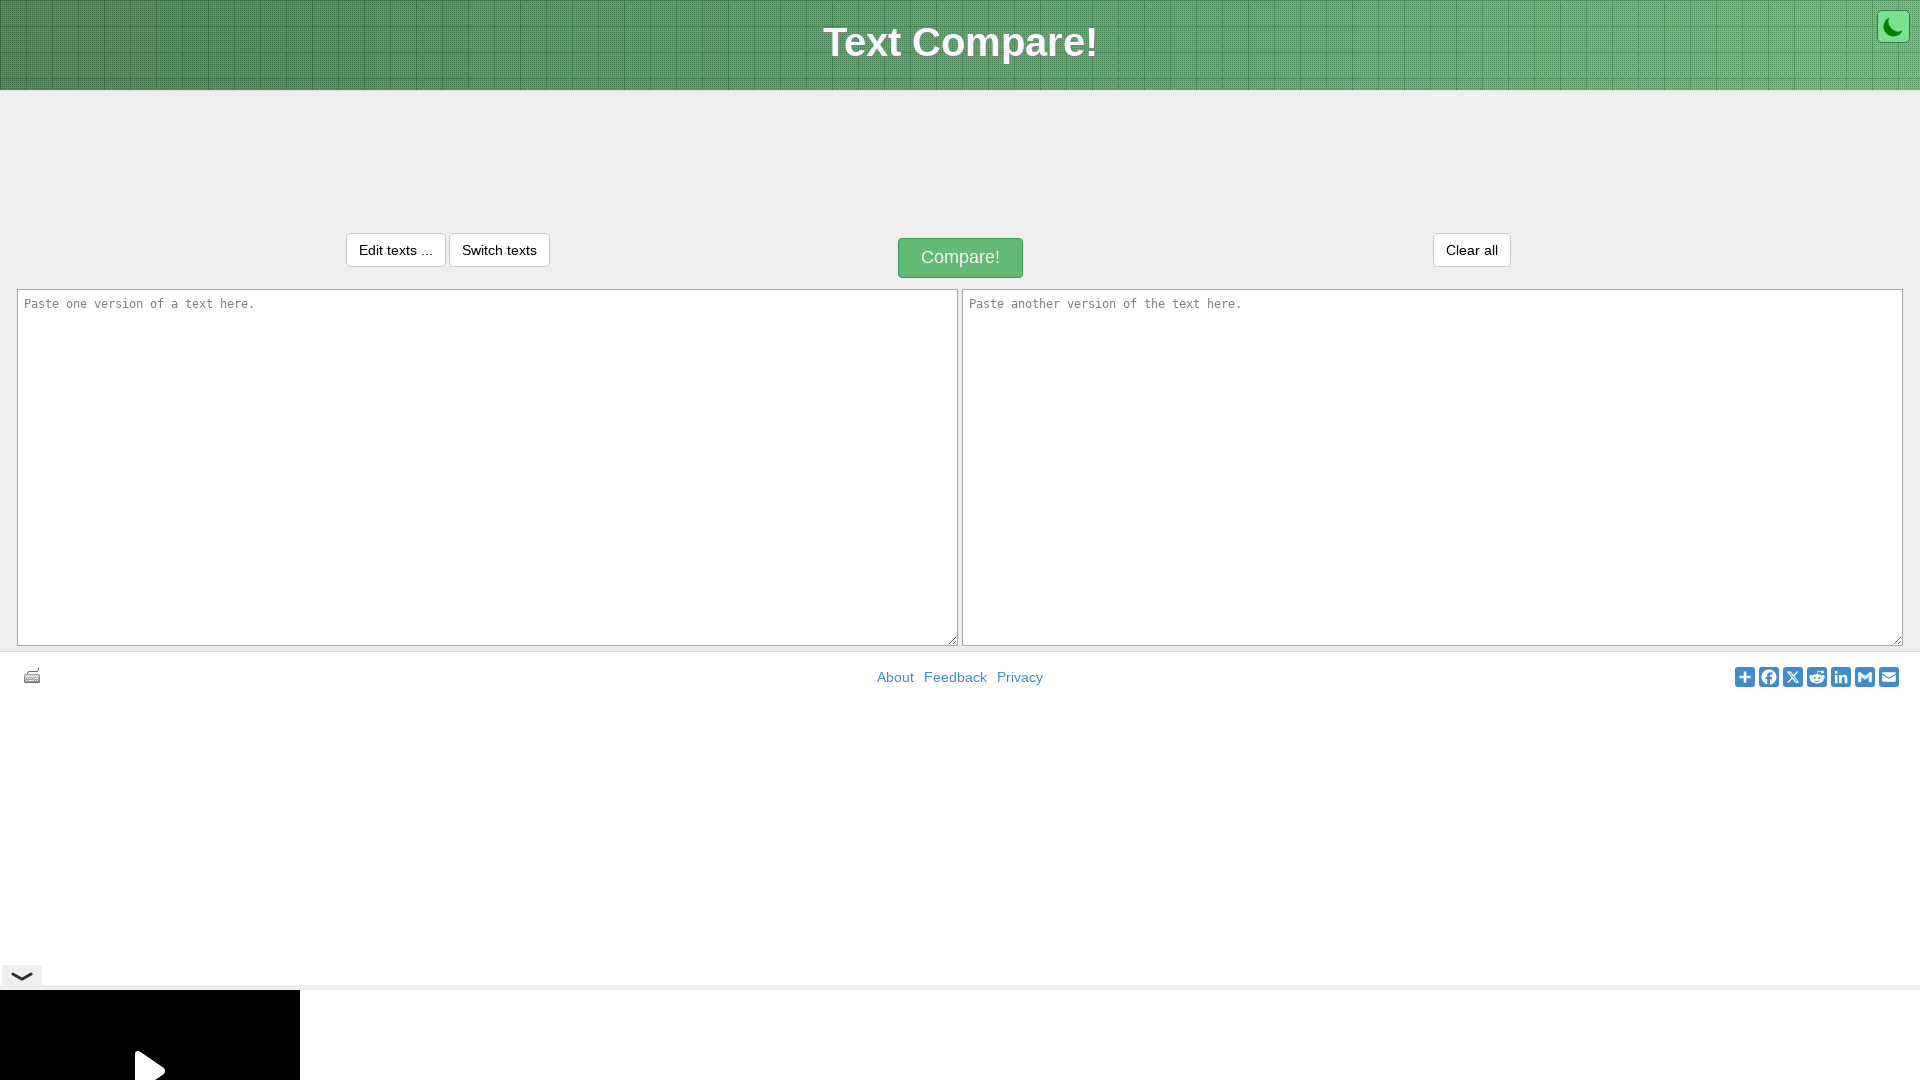